Tests drag and drop functionality with fluent wait approach

Starting URL: https://demo.automationtesting.in/Dynamic.html

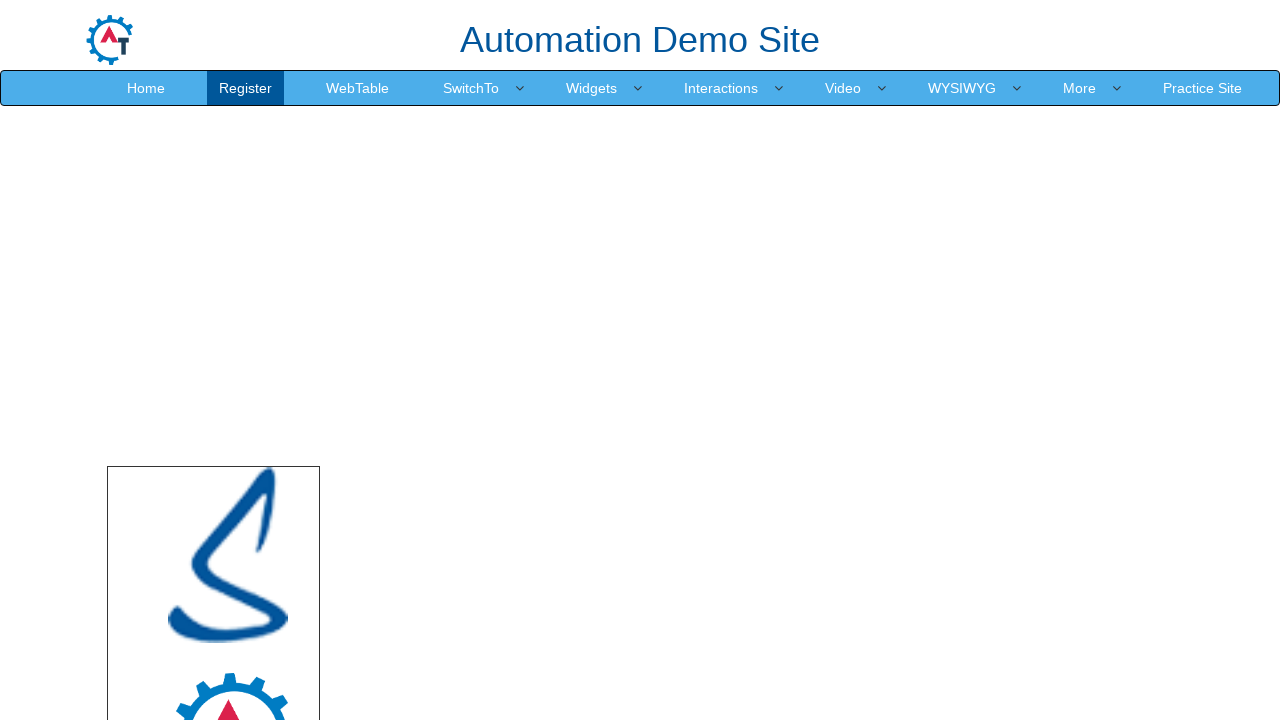

Located source element - logo image
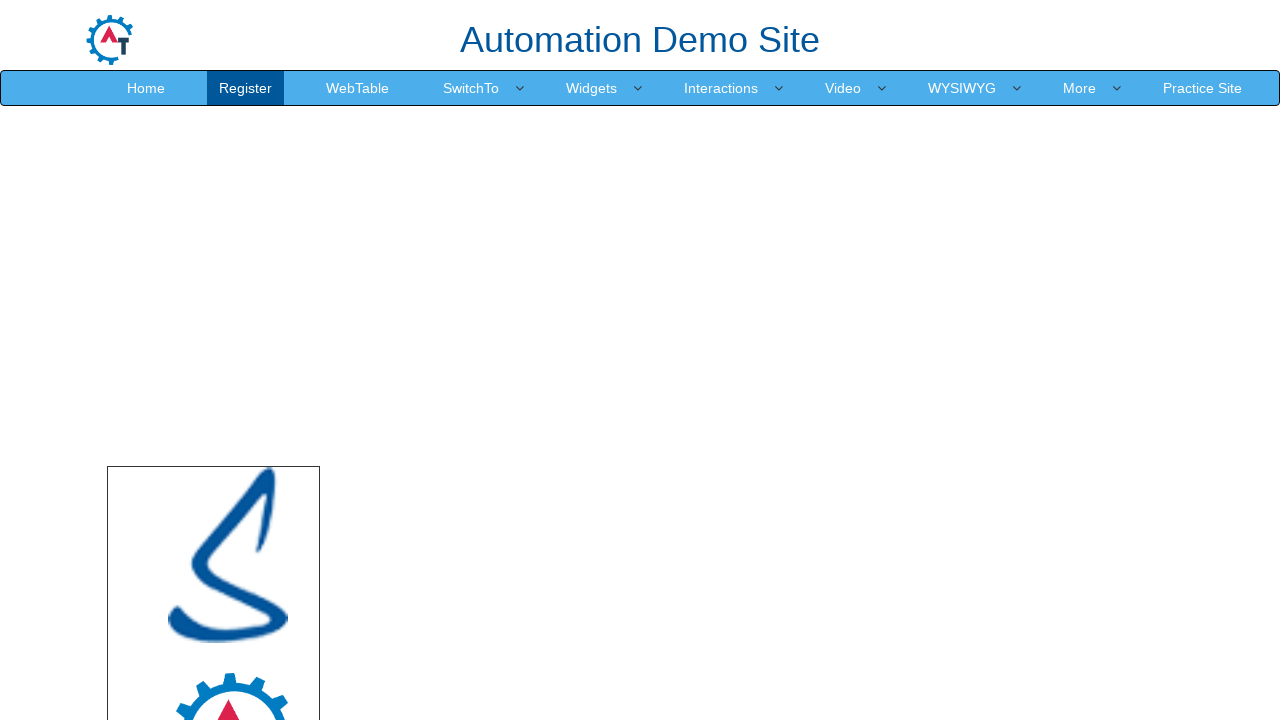

Located target drop area element
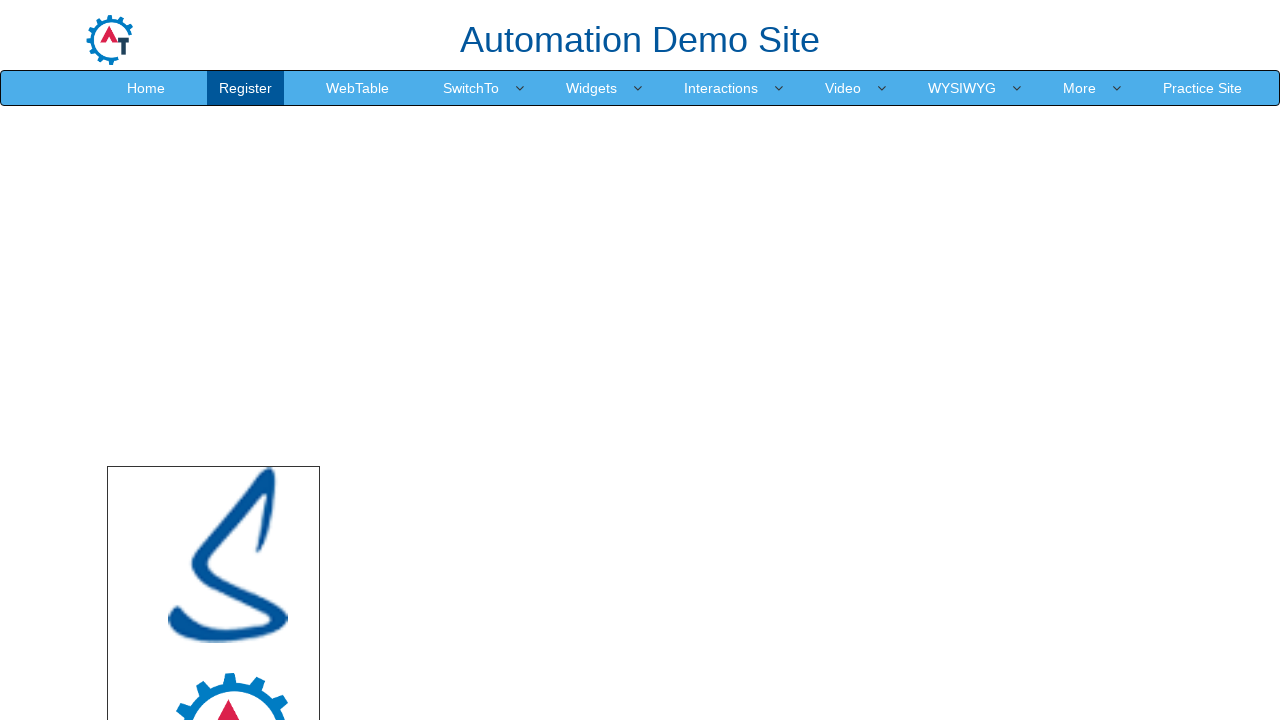

Performed drag and drop from logo to drop area at (747, 545)
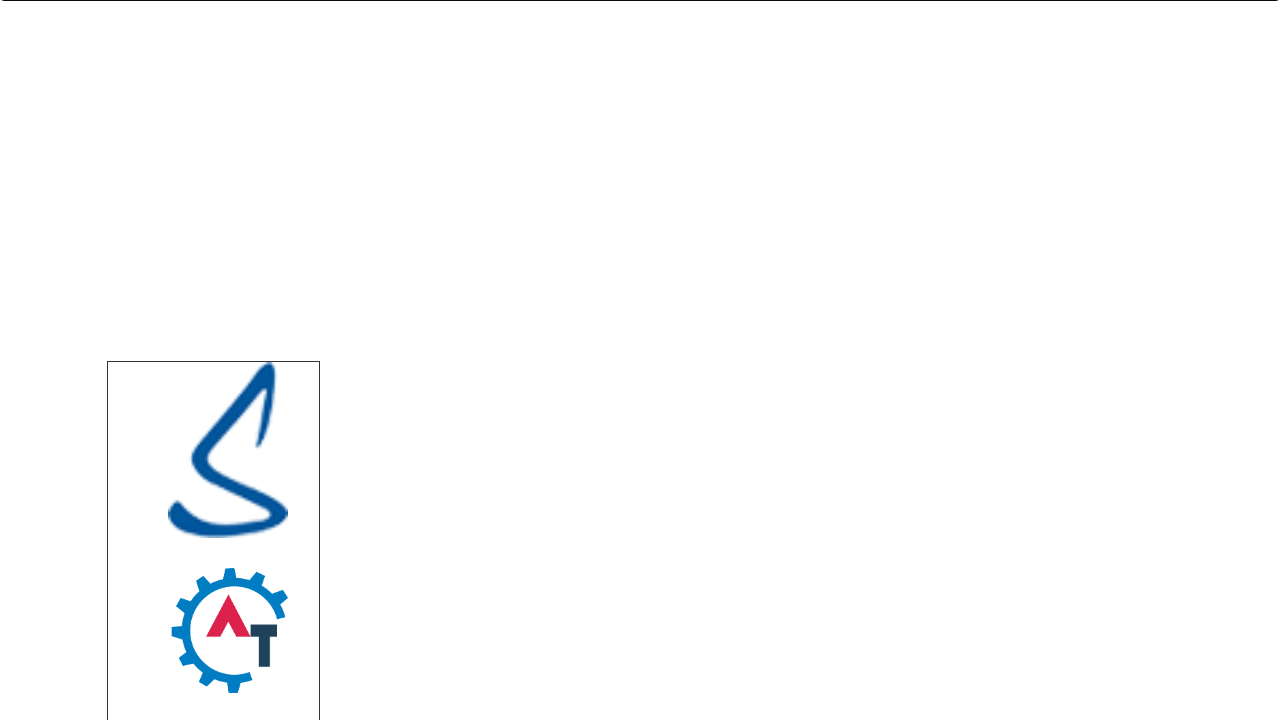

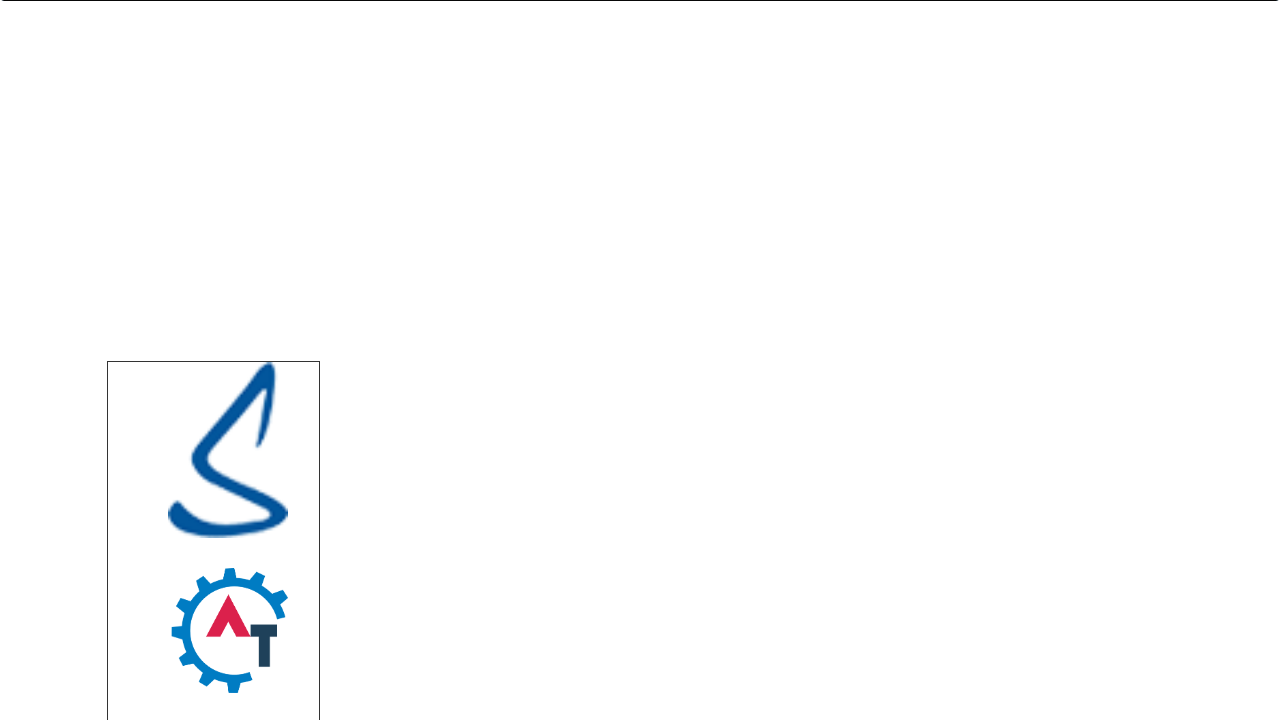